Tests launching the Purplle e-commerce website by navigating to the homepage and maximizing the browser window.

Starting URL: https://www.purplle.com/

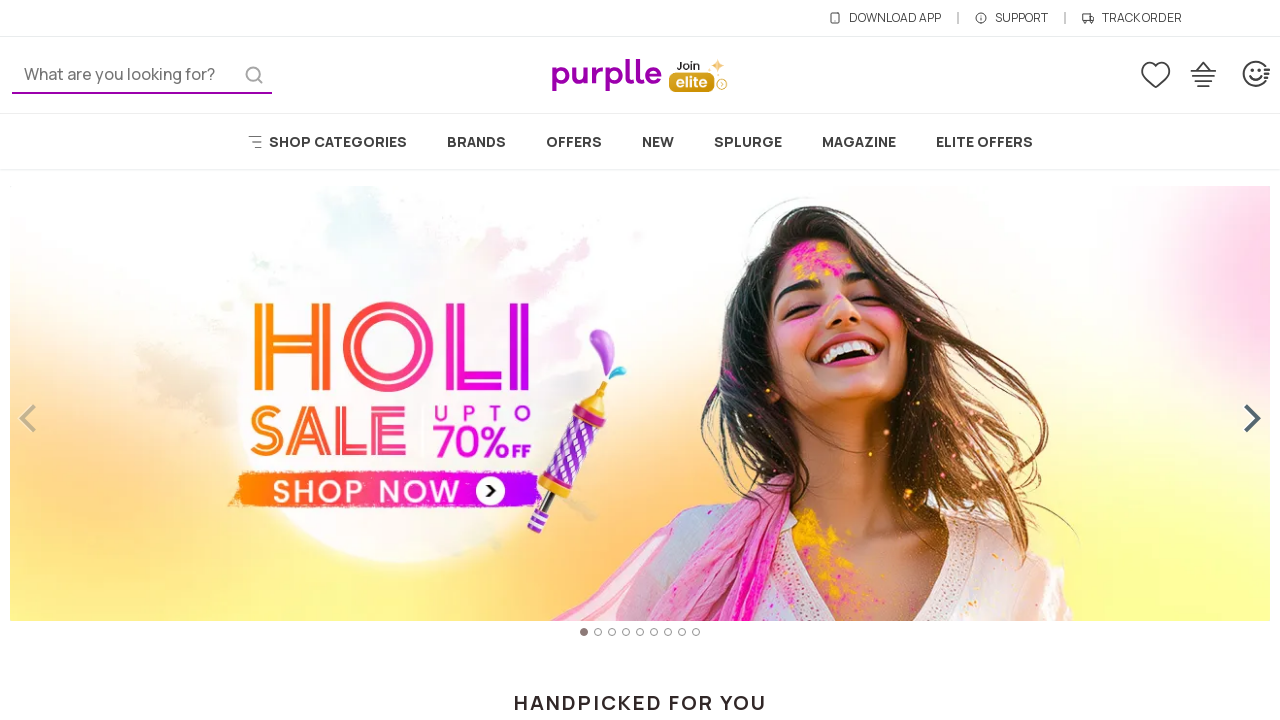

Set viewport size to 1920x1080
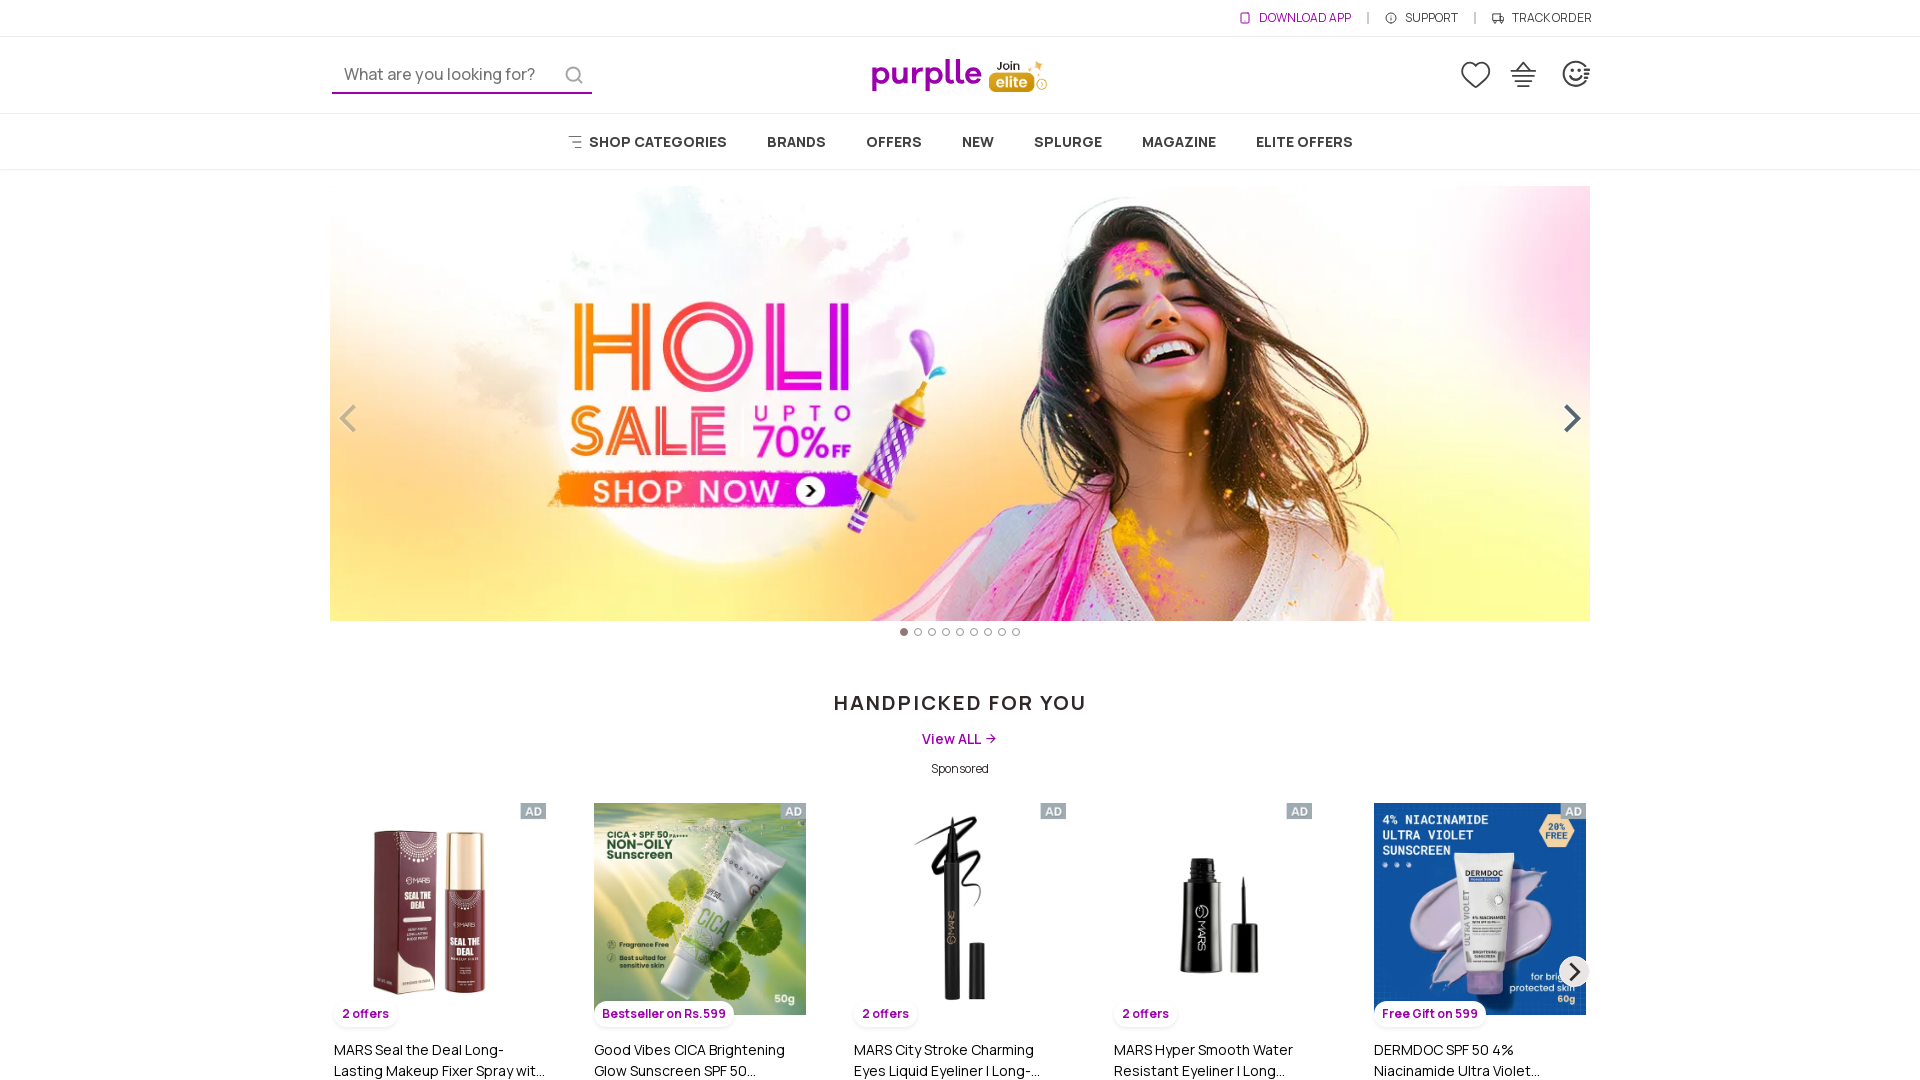

Page loaded (domcontentloaded state reached)
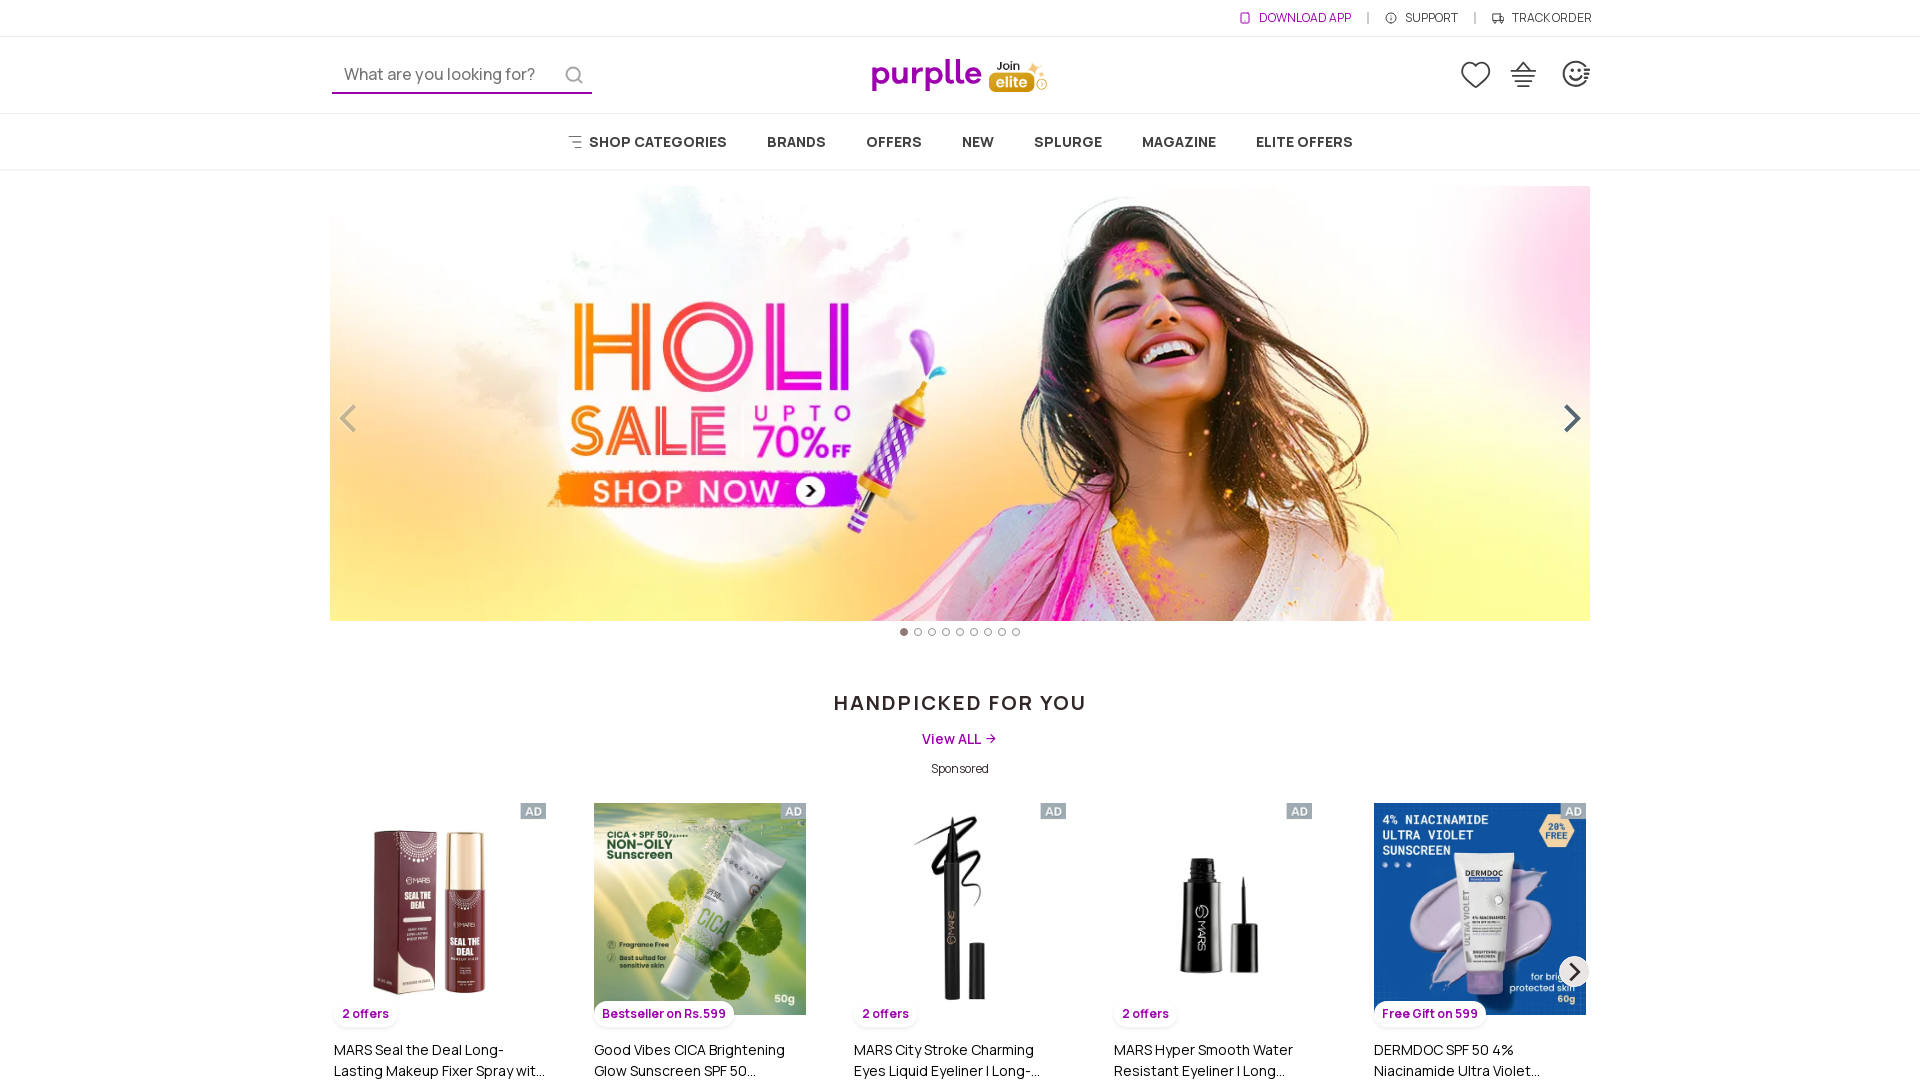

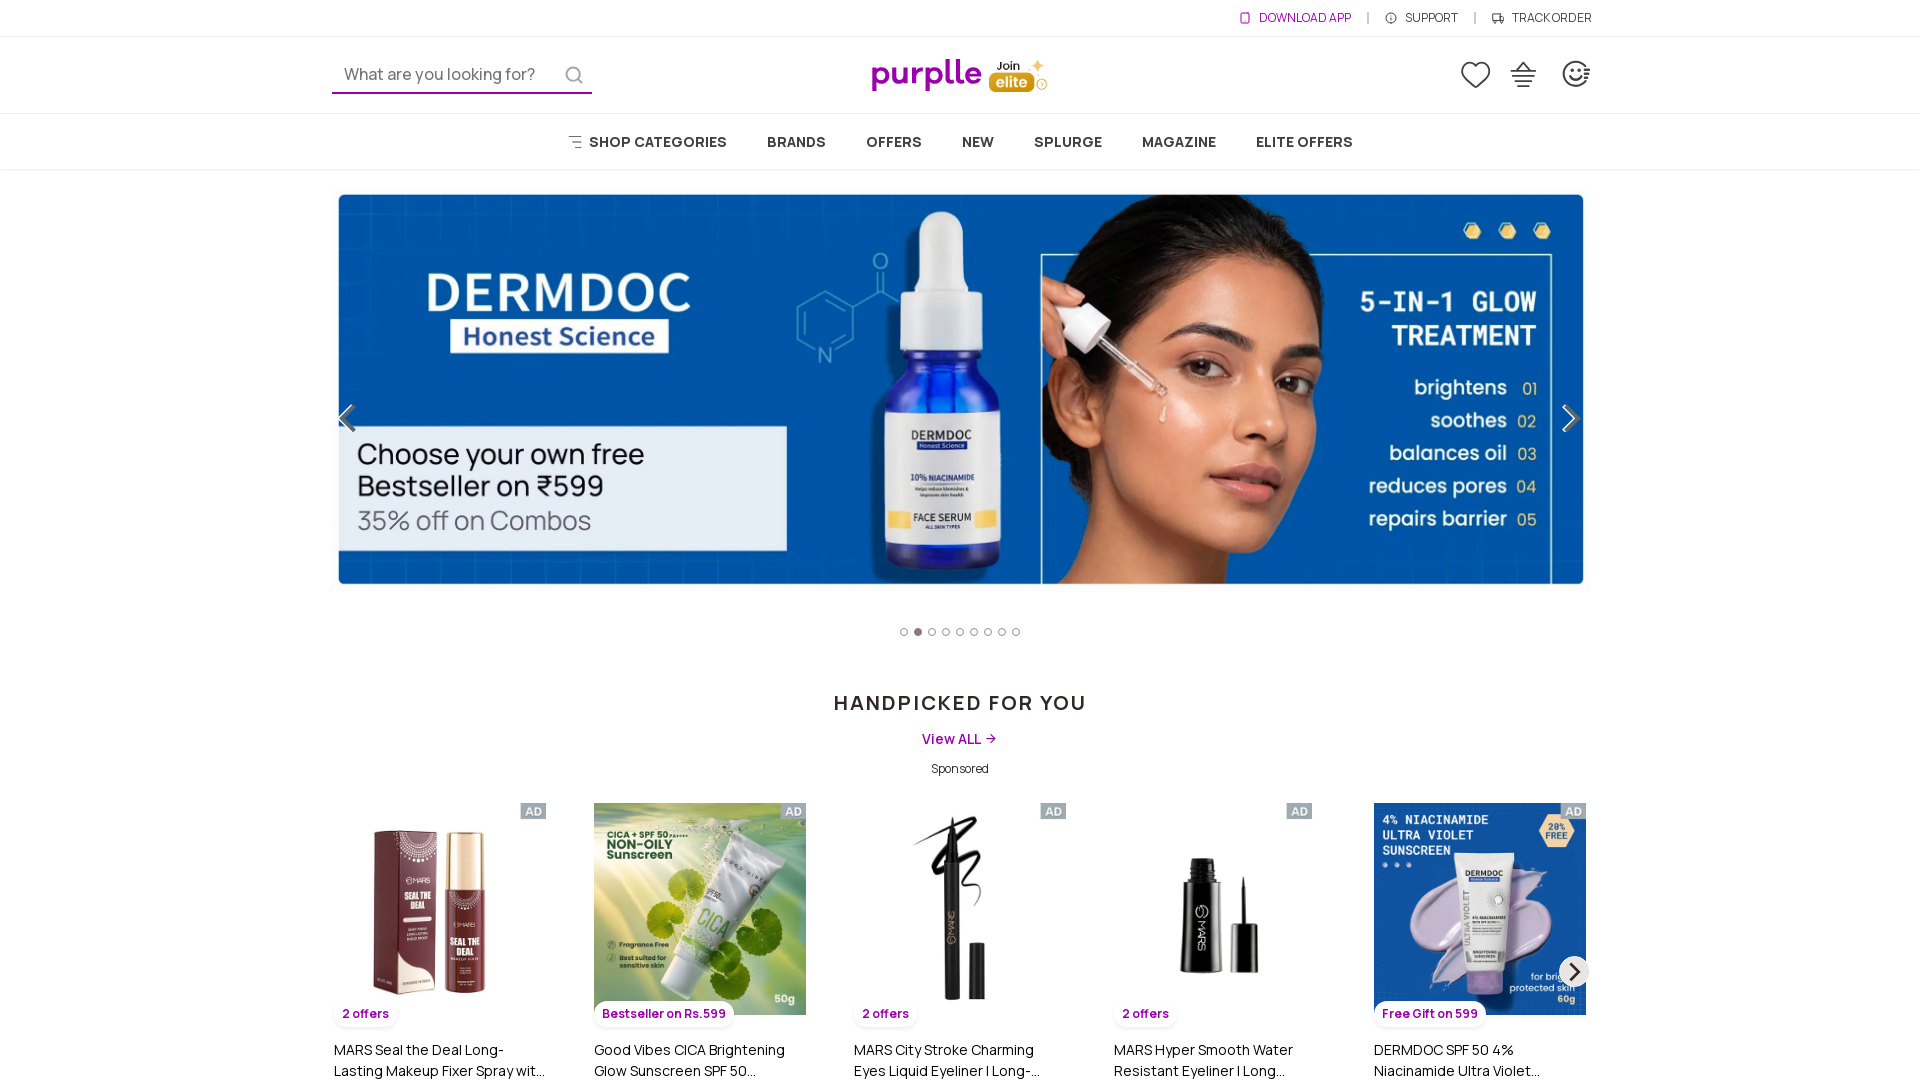